Tests that the complete all checkbox updates state when individual items are completed or cleared.

Starting URL: https://demo.playwright.dev/todomvc

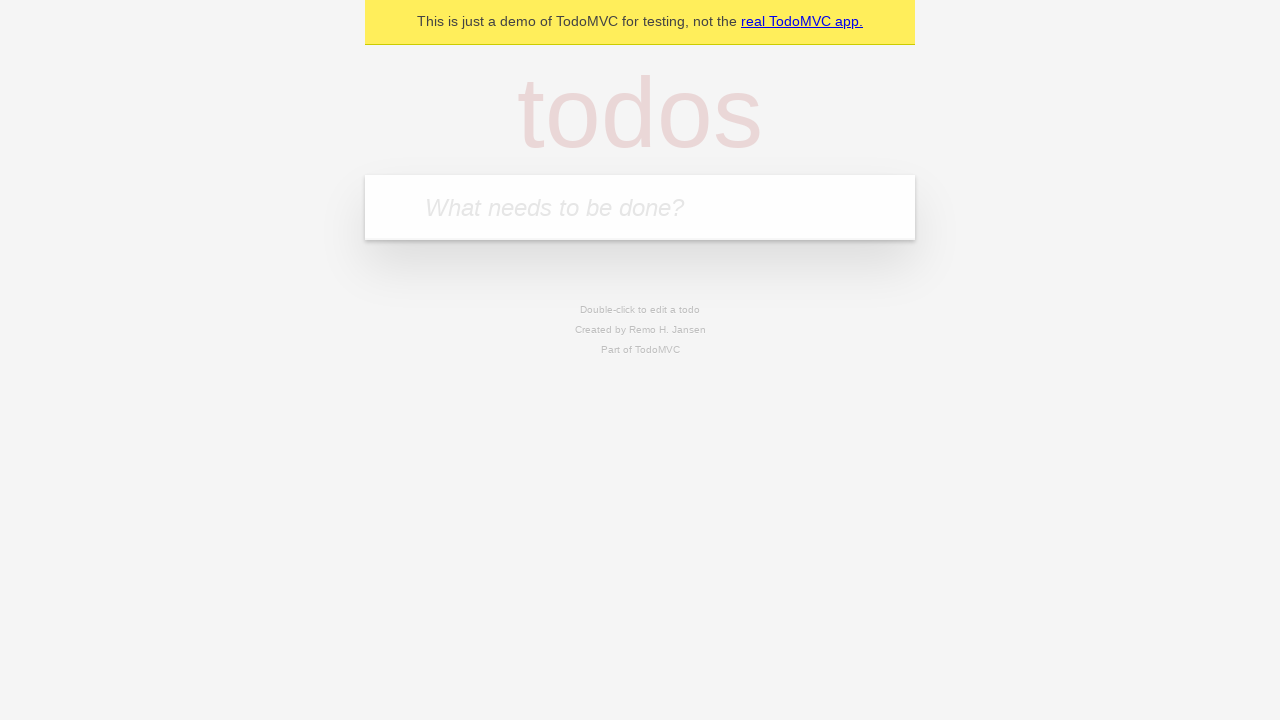

Filled new todo field with 'buy some cheese' on internal:attr=[placeholder="What needs to be done?"i]
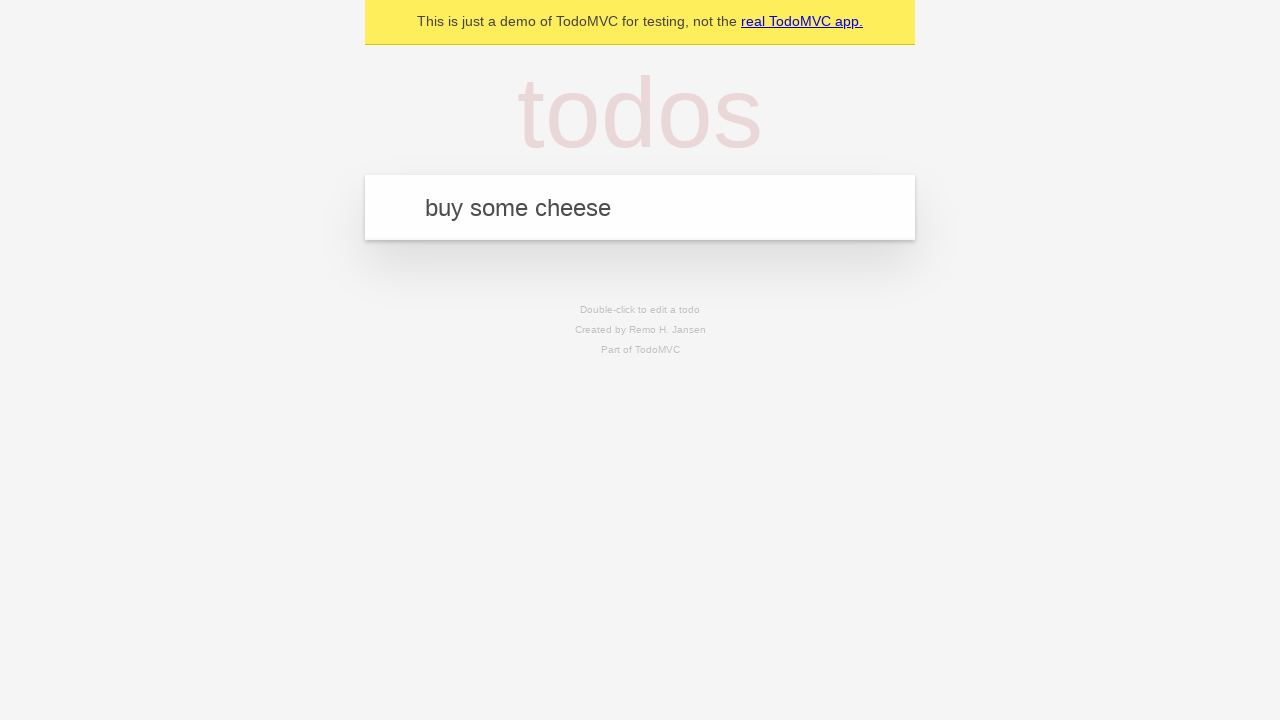

Pressed Enter to create first todo item on internal:attr=[placeholder="What needs to be done?"i]
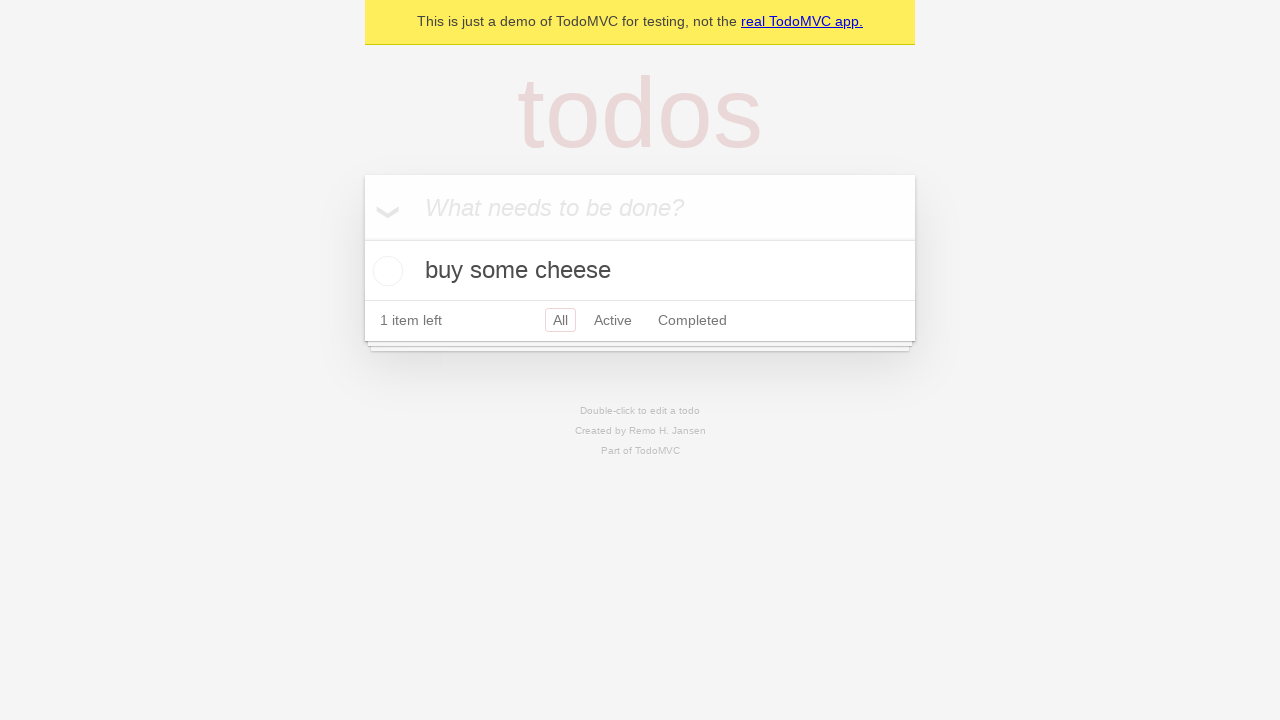

Filled new todo field with 'feed the cat' on internal:attr=[placeholder="What needs to be done?"i]
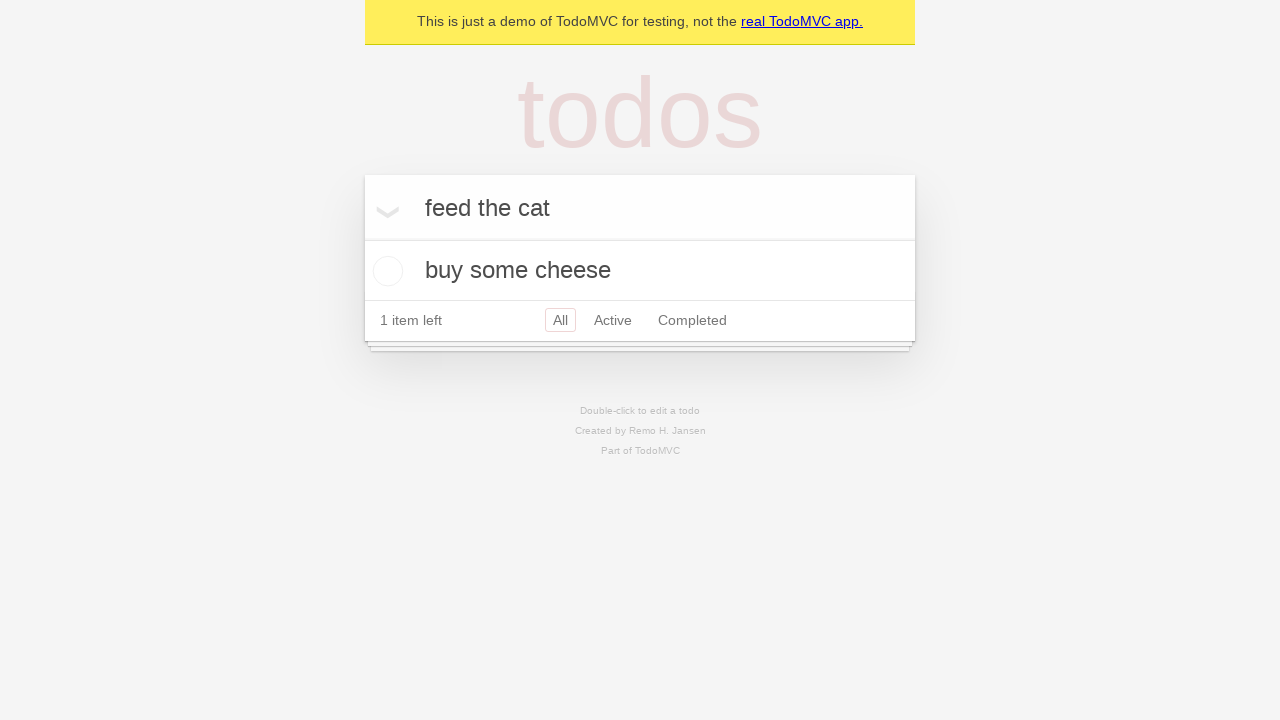

Pressed Enter to create second todo item on internal:attr=[placeholder="What needs to be done?"i]
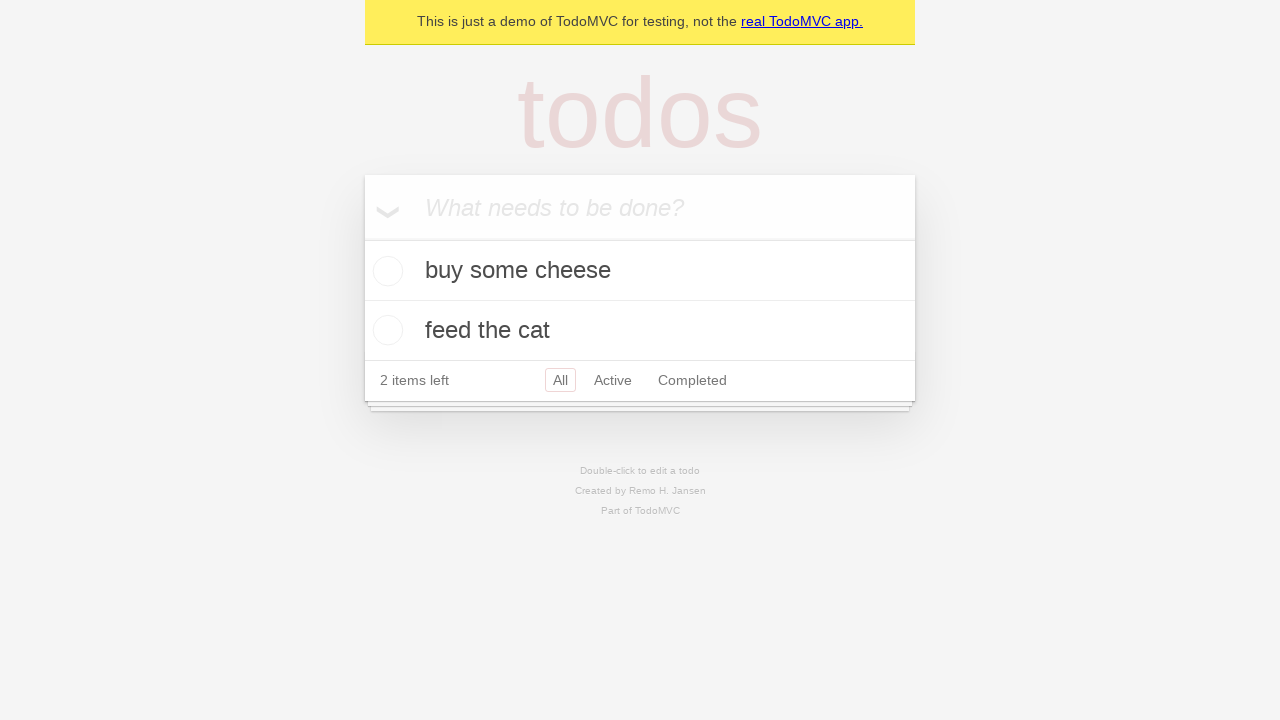

Filled new todo field with 'book a doctors appointment' on internal:attr=[placeholder="What needs to be done?"i]
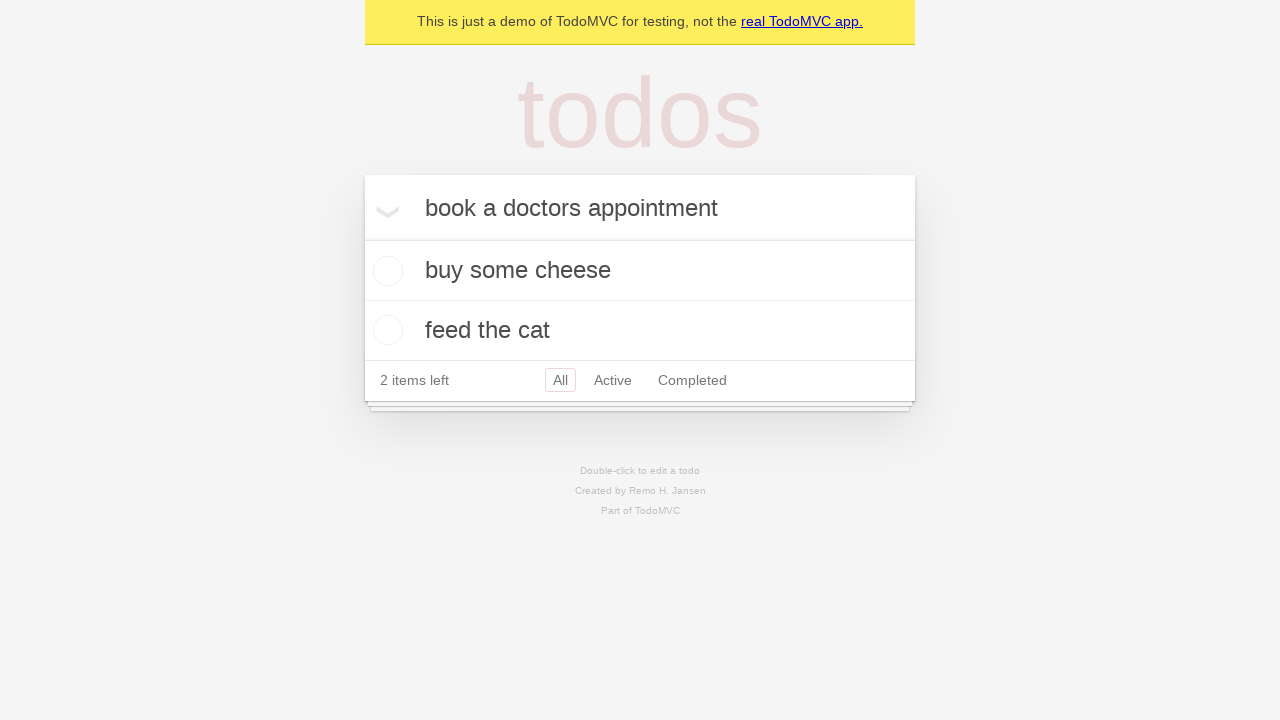

Pressed Enter to create third todo item on internal:attr=[placeholder="What needs to be done?"i]
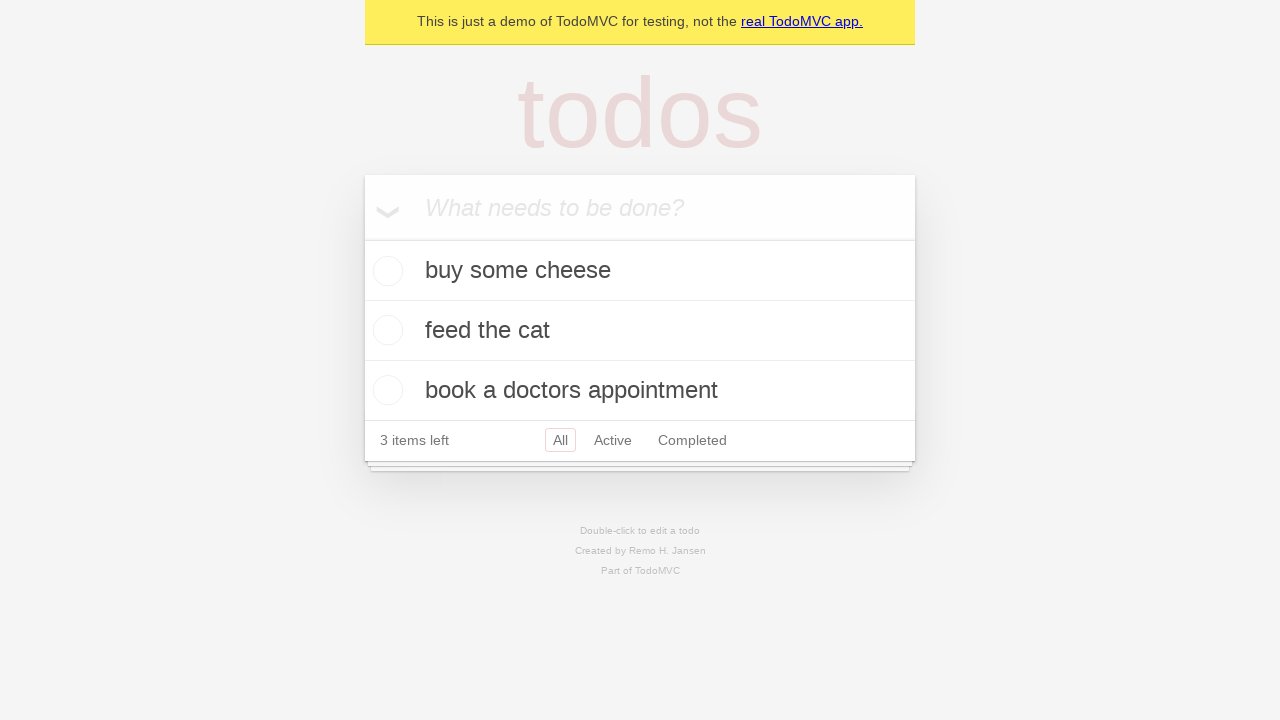

Checked the 'Mark all as complete' checkbox to complete all todos at (362, 238) on internal:label="Mark all as complete"i
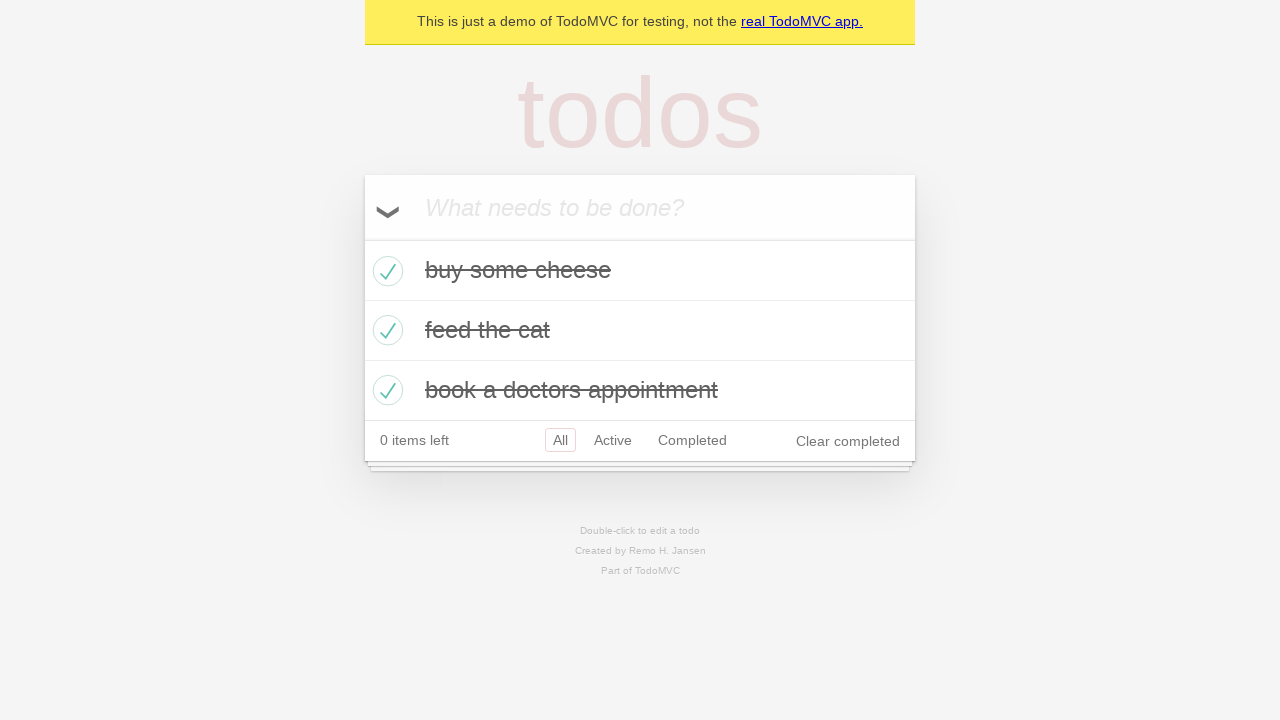

Unchecked the checkbox for the first todo item at (385, 271) on internal:testid=[data-testid="todo-item"s] >> nth=0 >> internal:role=checkbox
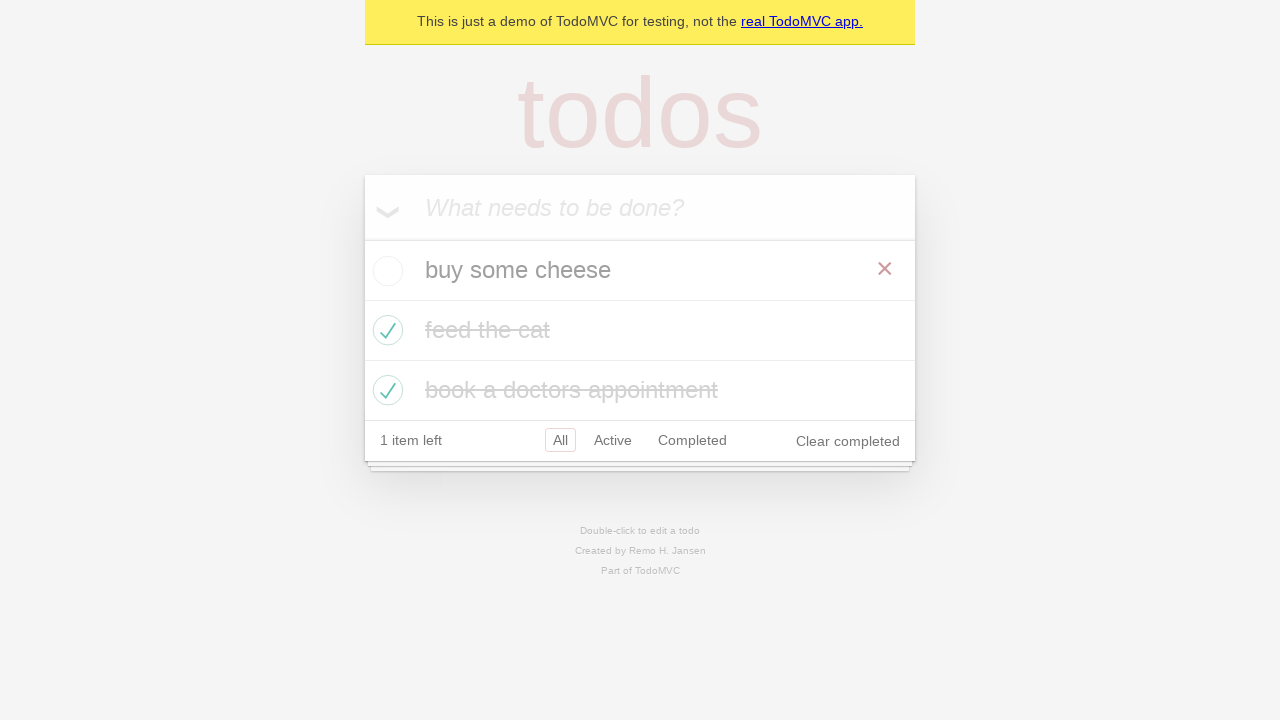

Checked the checkbox for the first todo item again at (385, 271) on internal:testid=[data-testid="todo-item"s] >> nth=0 >> internal:role=checkbox
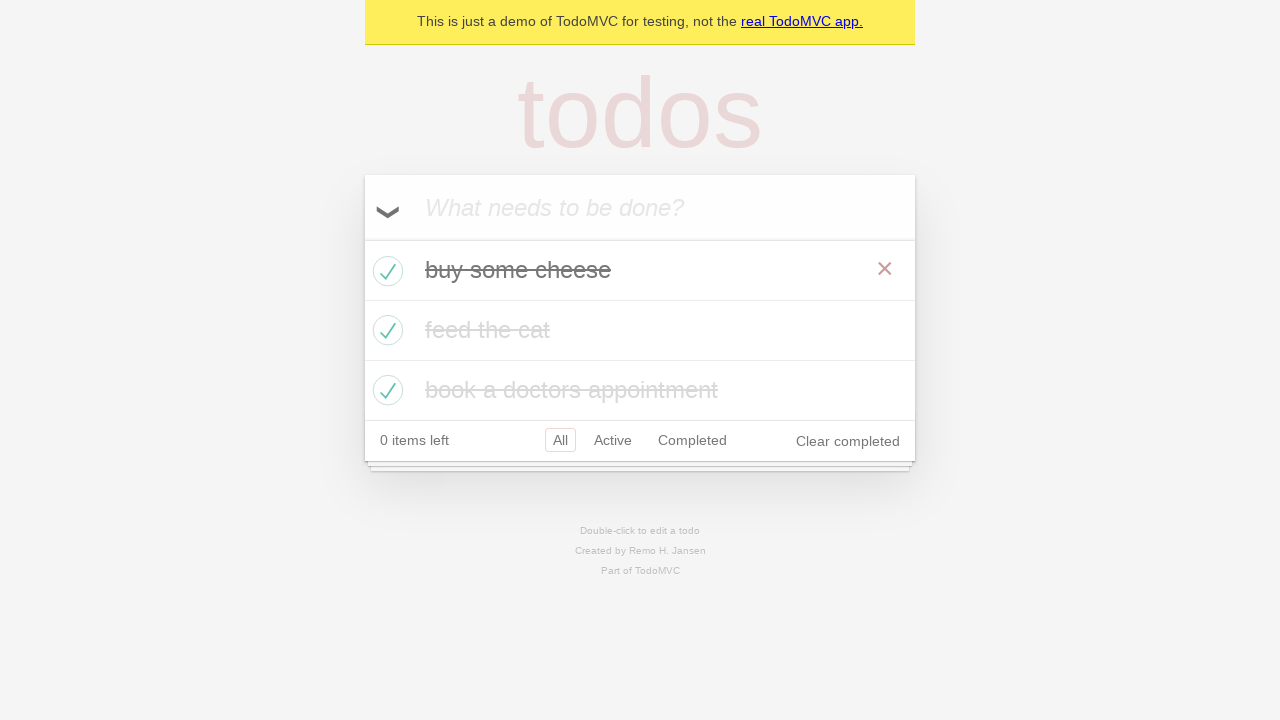

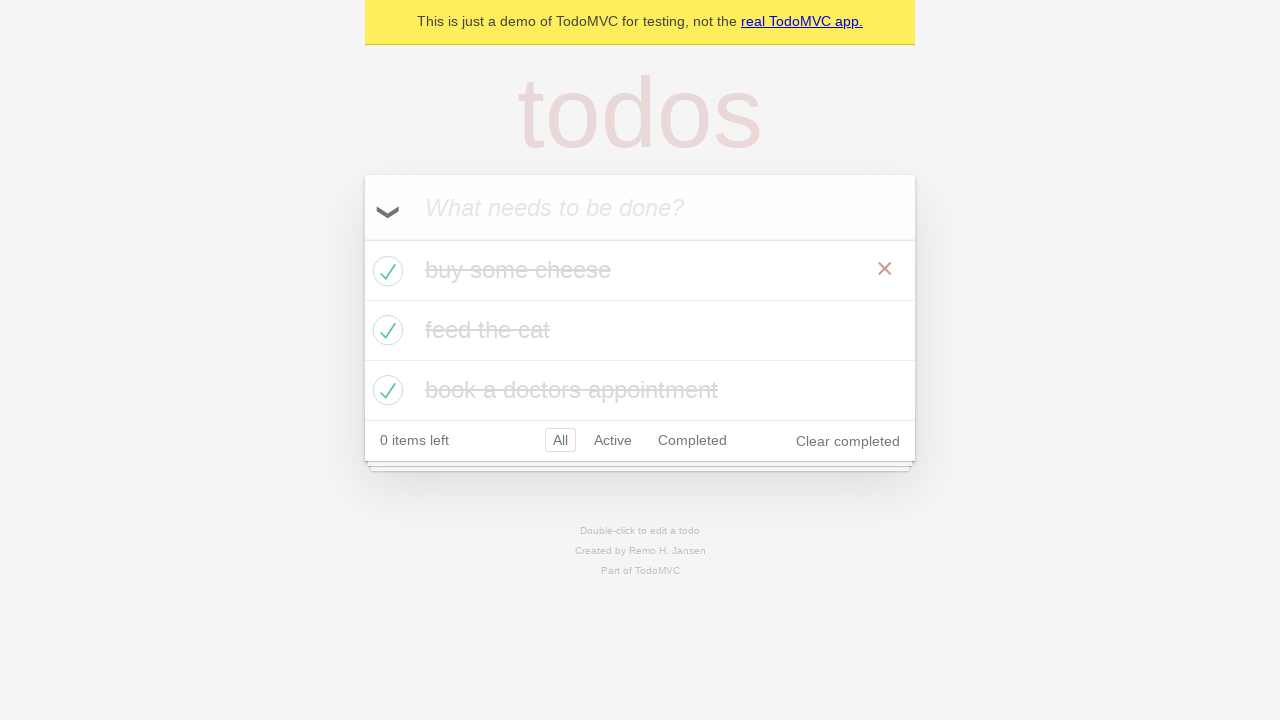